Tests filling a complete form with multiple checkboxes including newsletter subscription, terms acceptance, interest selections, delivery method, and scrolling to check a terms agreement.

Starting URL: https://osstep.github.io/action_check

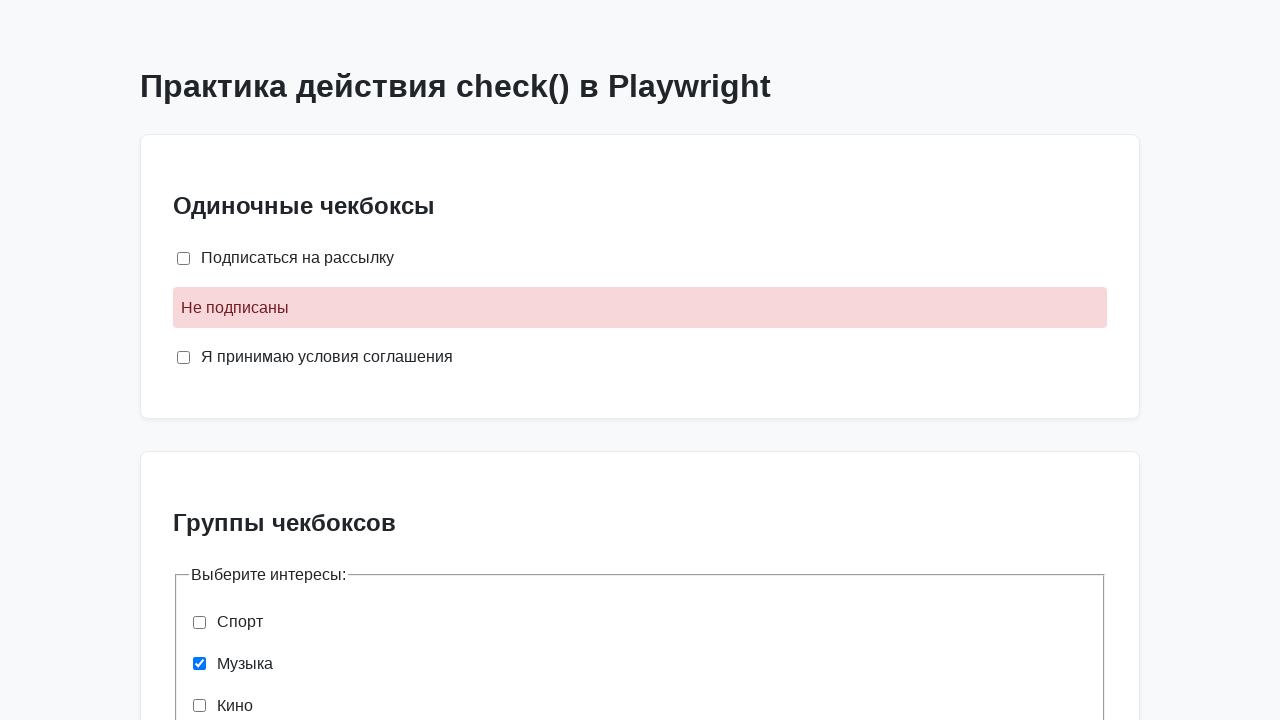

Checked newsletter subscription checkbox at (184, 258) on internal:label="\u041f\u043e\u0434\u043f\u0438\u0441\u0430\u0442\u044c\u0441\u04
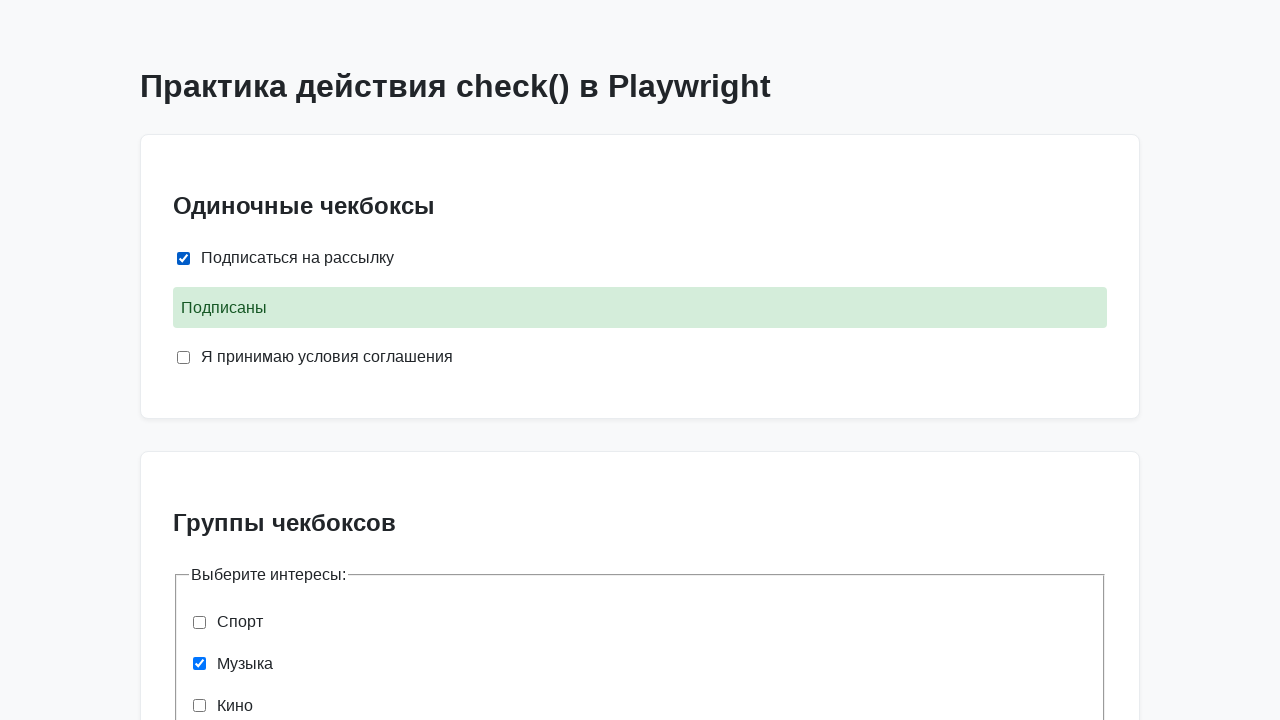

Checked terms of agreement checkbox at (184, 357) on internal:label="\u042f \u043f\u0440\u0438\u043d\u0438\u043c\u0430\u044e \u0443\u
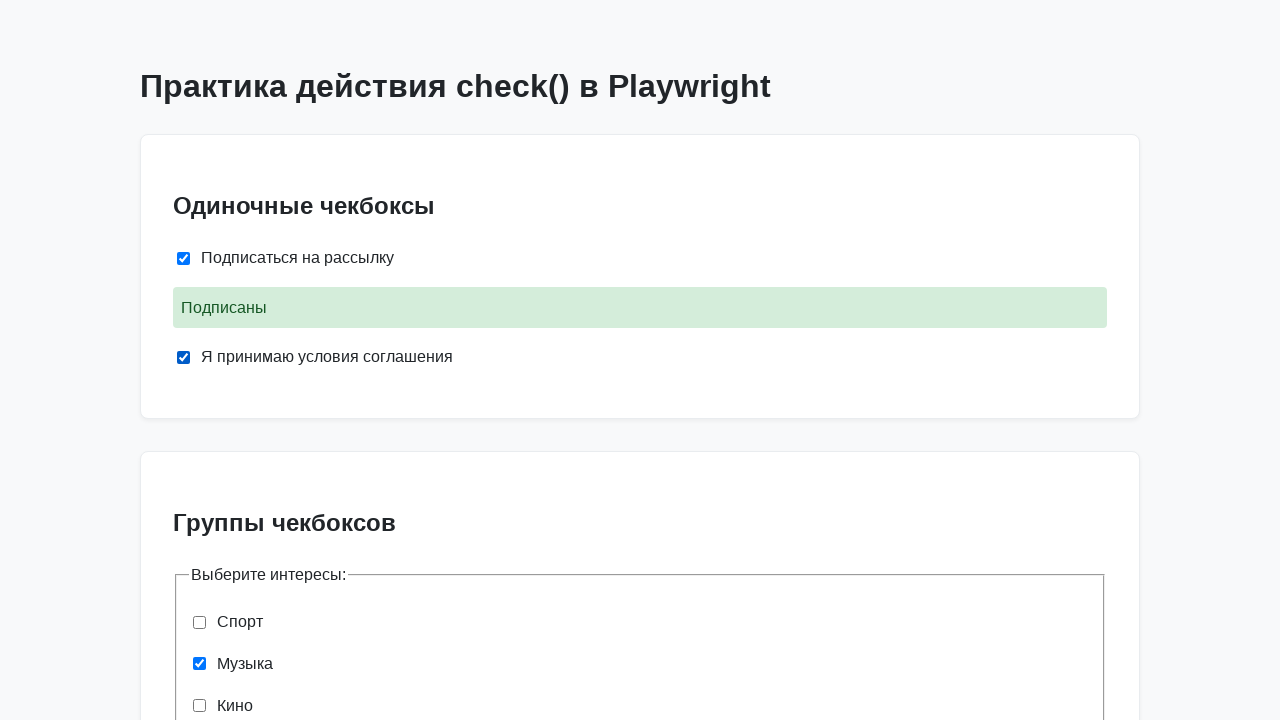

Checked 'Спорт' interest at (200, 622) on internal:label="\u0421\u043f\u043e\u0440\u0442"i
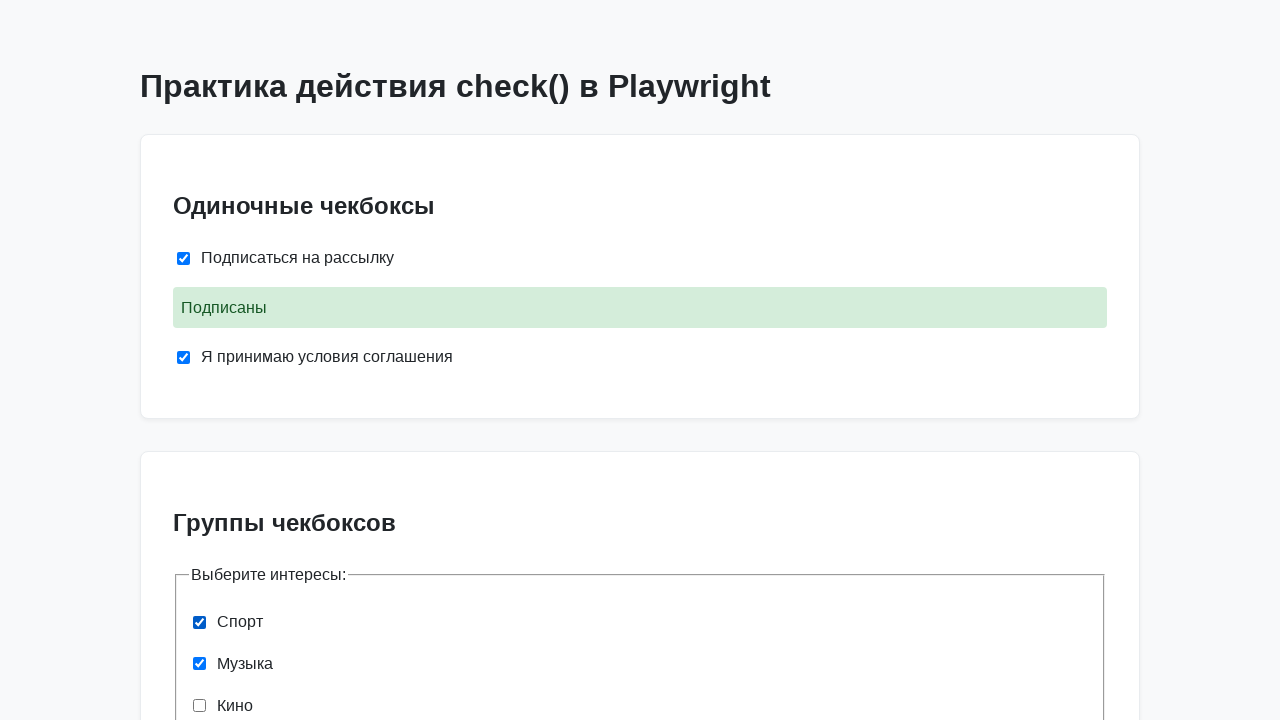

Checked 'Кино' interest at (200, 705) on internal:label="\u041a\u0438\u043d\u043e"i
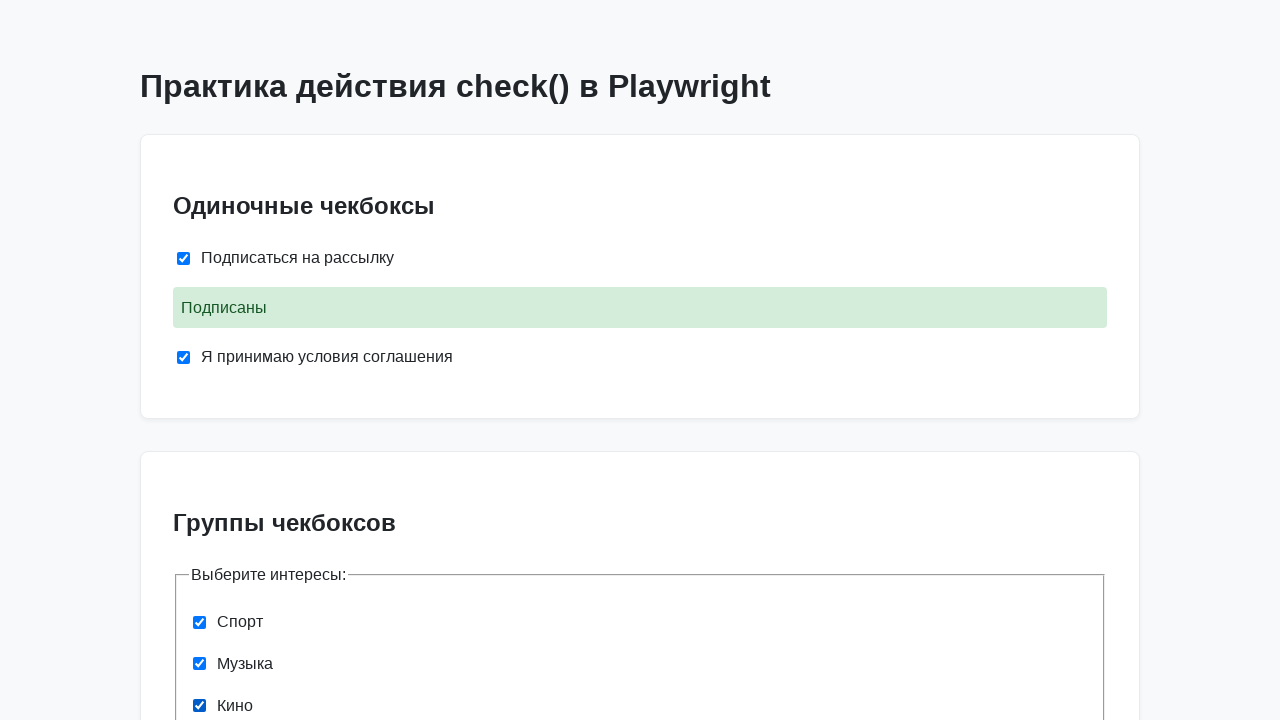

Unchecked 'Музыка' interest at (200, 664) on internal:label="\u041c\u0443\u0437\u044b\u043a\u0430"i
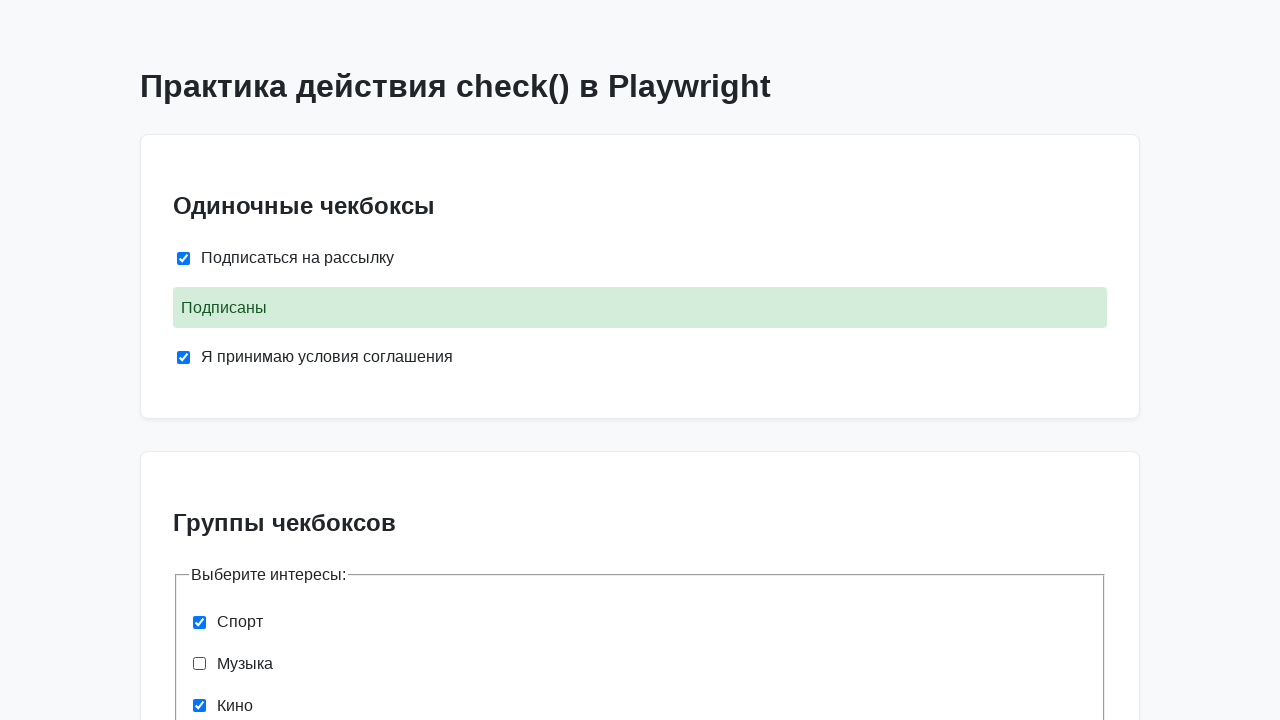

Selected 'Почта России' as delivery method at (200, 360) on internal:label="\u041f\u043e\u0447\u0442\u0430 \u0420\u043e\u0441\u0441\u0438\u0
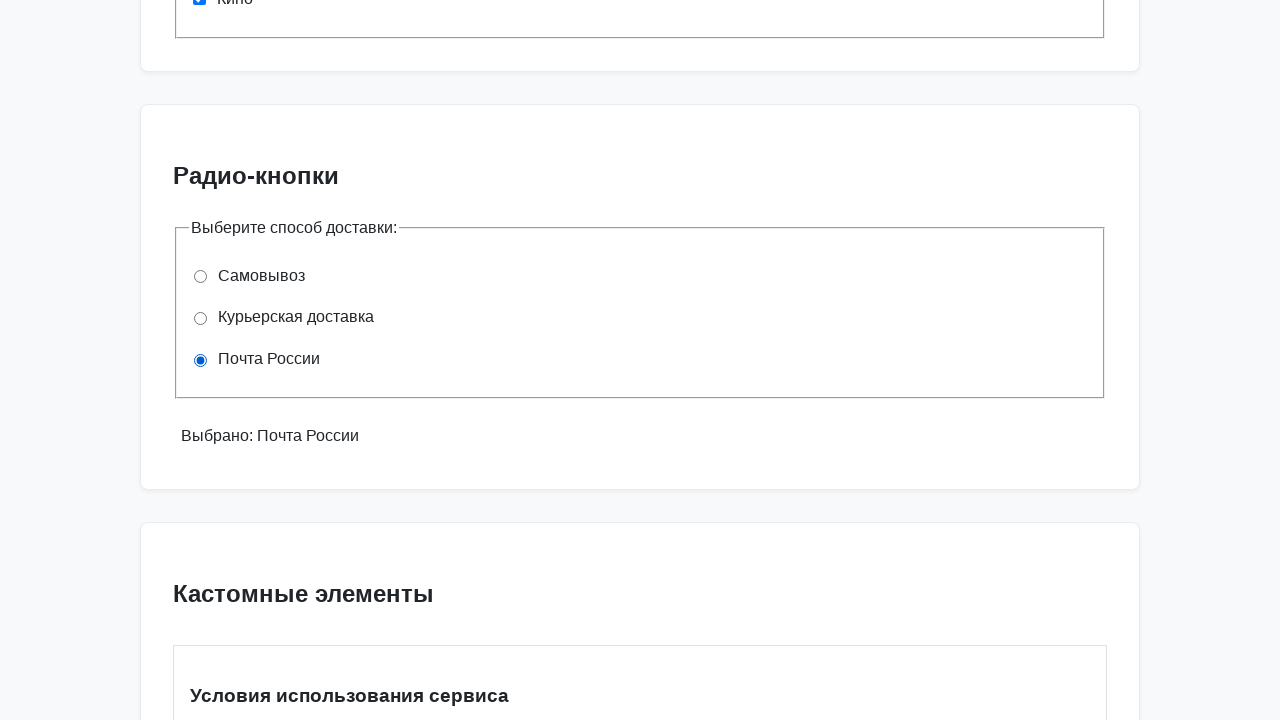

Scrolled to terms of service container
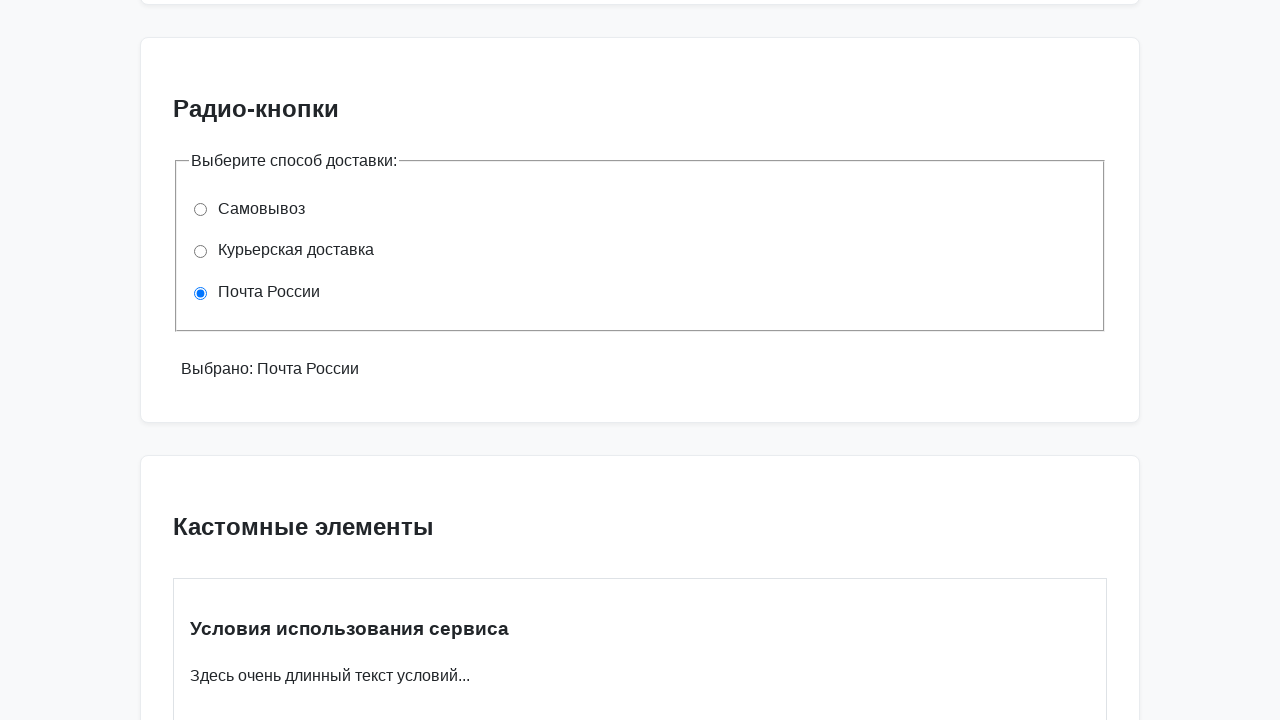

Checked terms of service agreement checkbox at (184, 360) on internal:label="\u042f \u043f\u0440\u043e\u0447\u0438\u0442\u0430\u043b \u0438 \
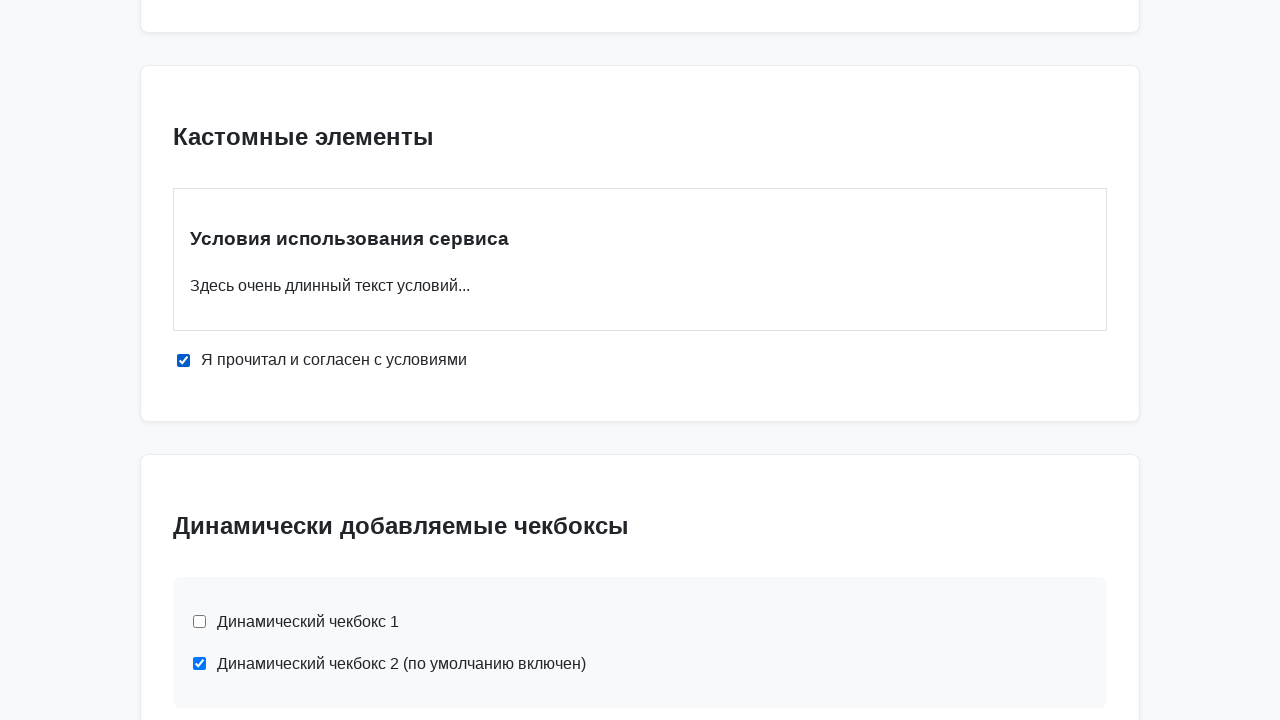

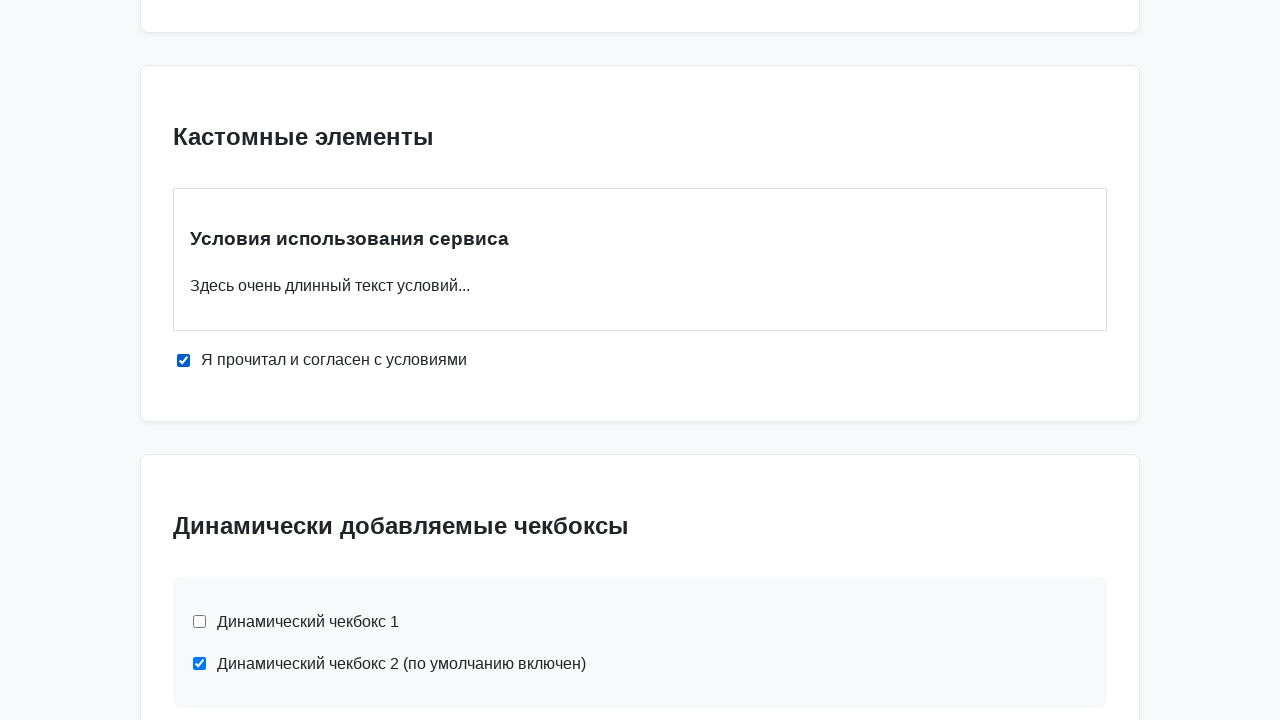